Tests dropdown select menu functionality by selecting options using different methods: by index, by visible text, and by value

Starting URL: https://demoqa.com/select-menu

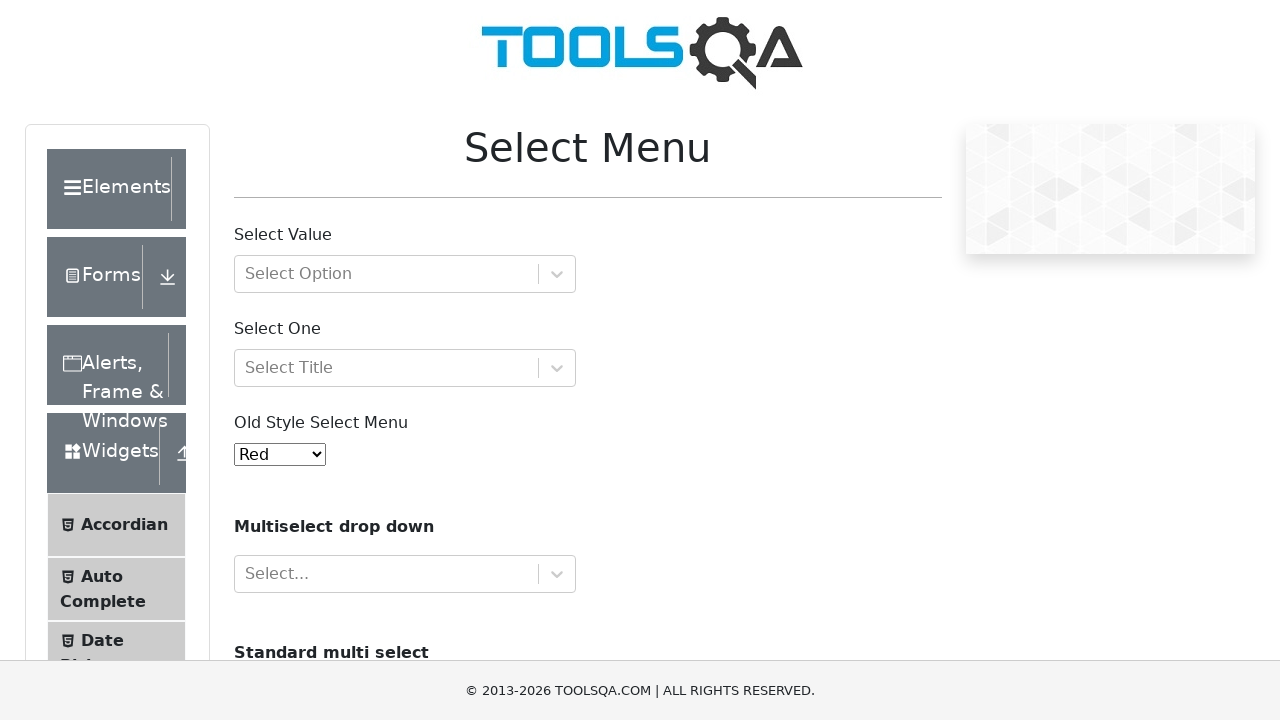

Waited for select menu to be available
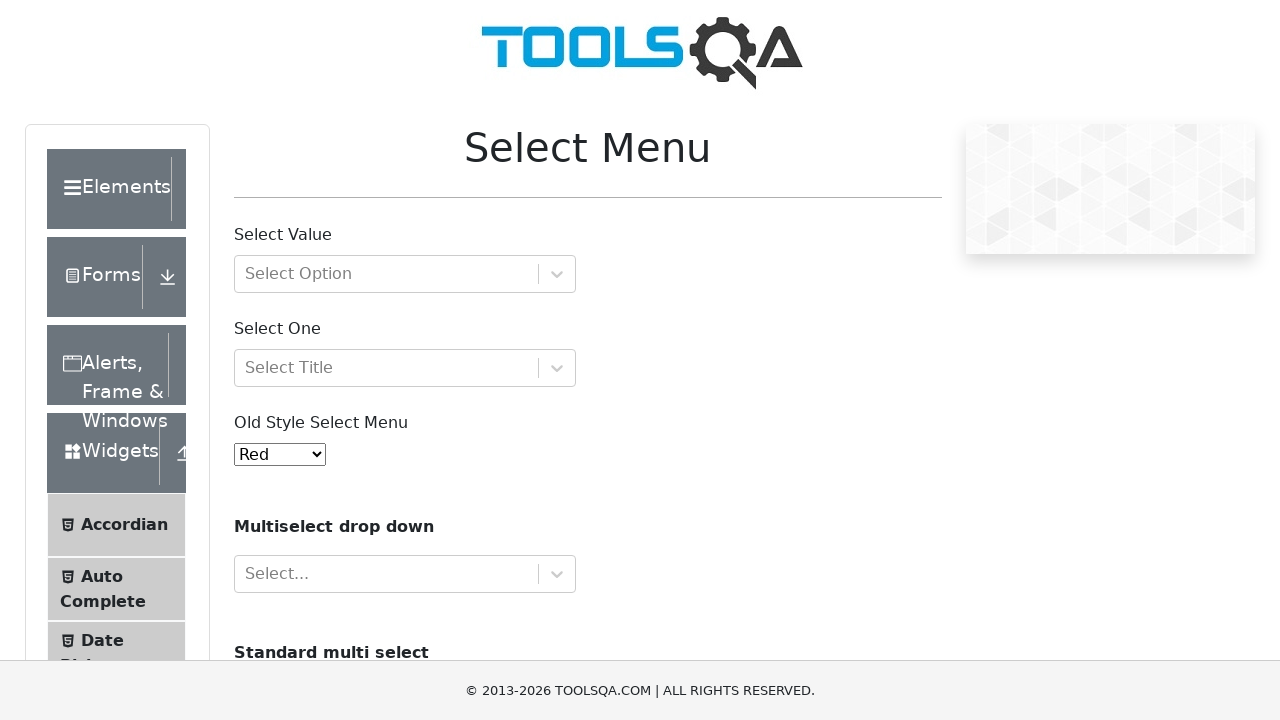

Selected option by index 4 from dropdown on #oldSelectMenu
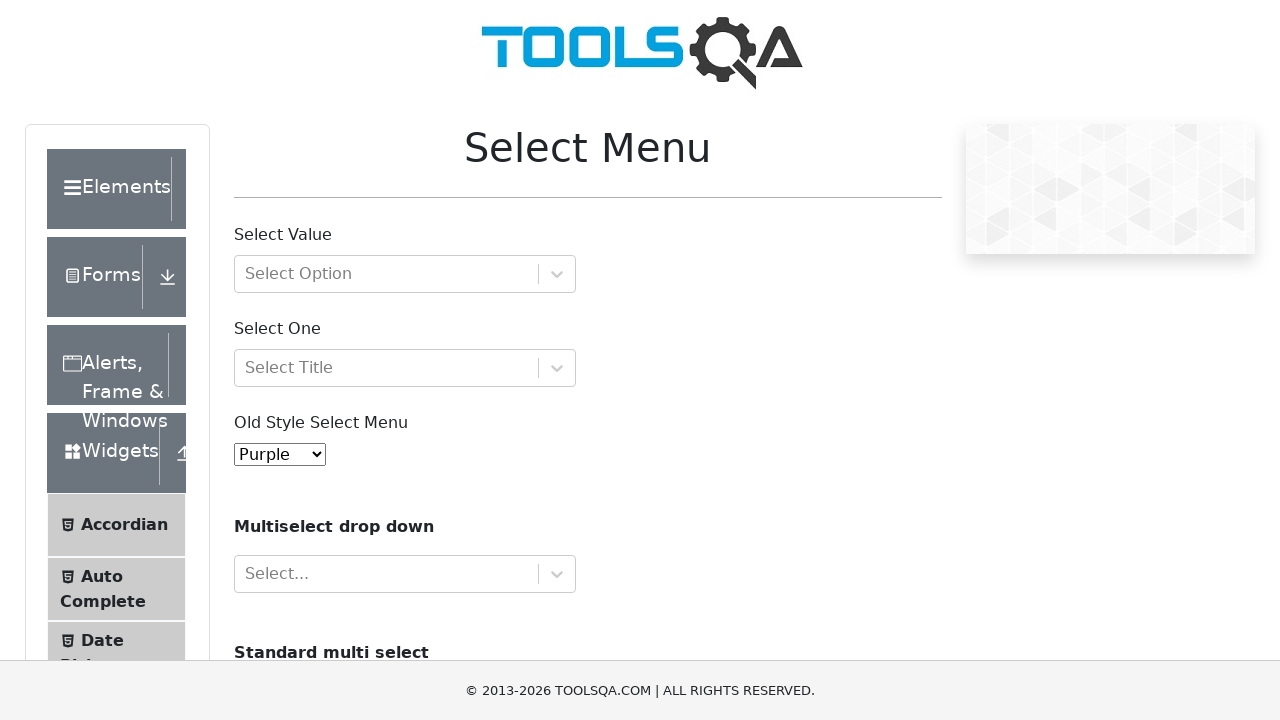

Selected 'Magenta' option by visible text from dropdown on #oldSelectMenu
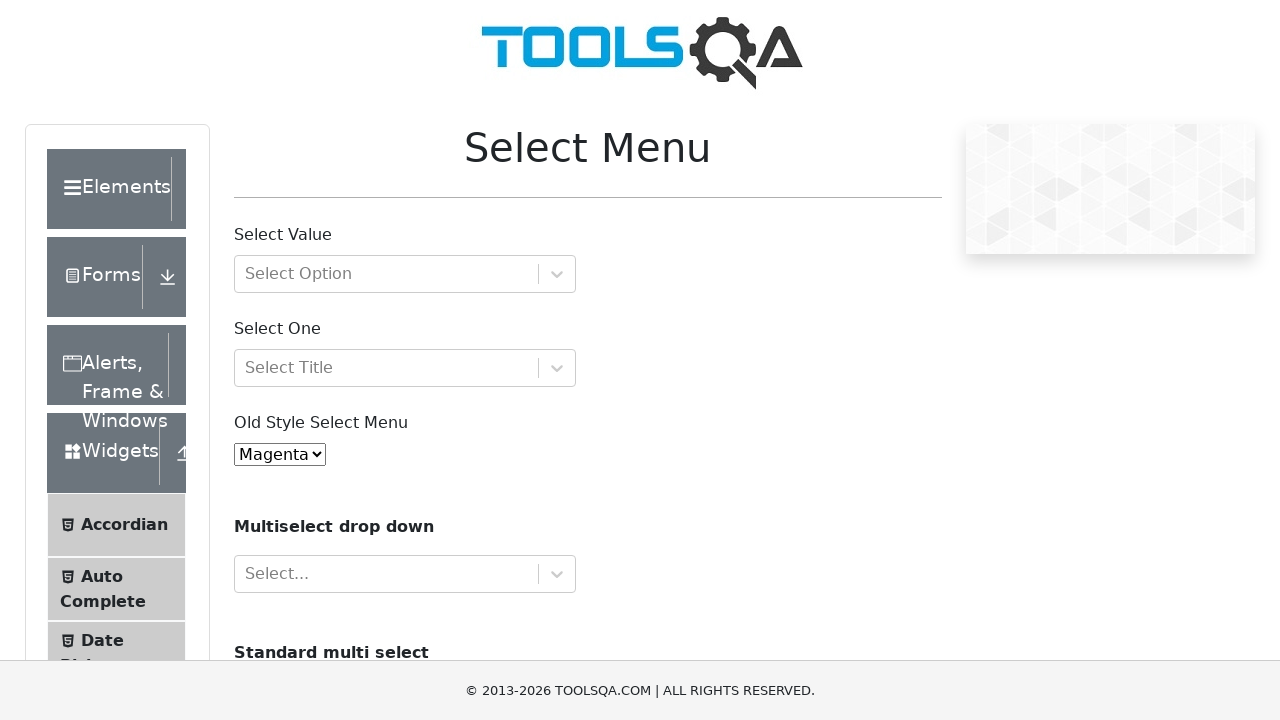

Selected option with value '6' from dropdown on #oldSelectMenu
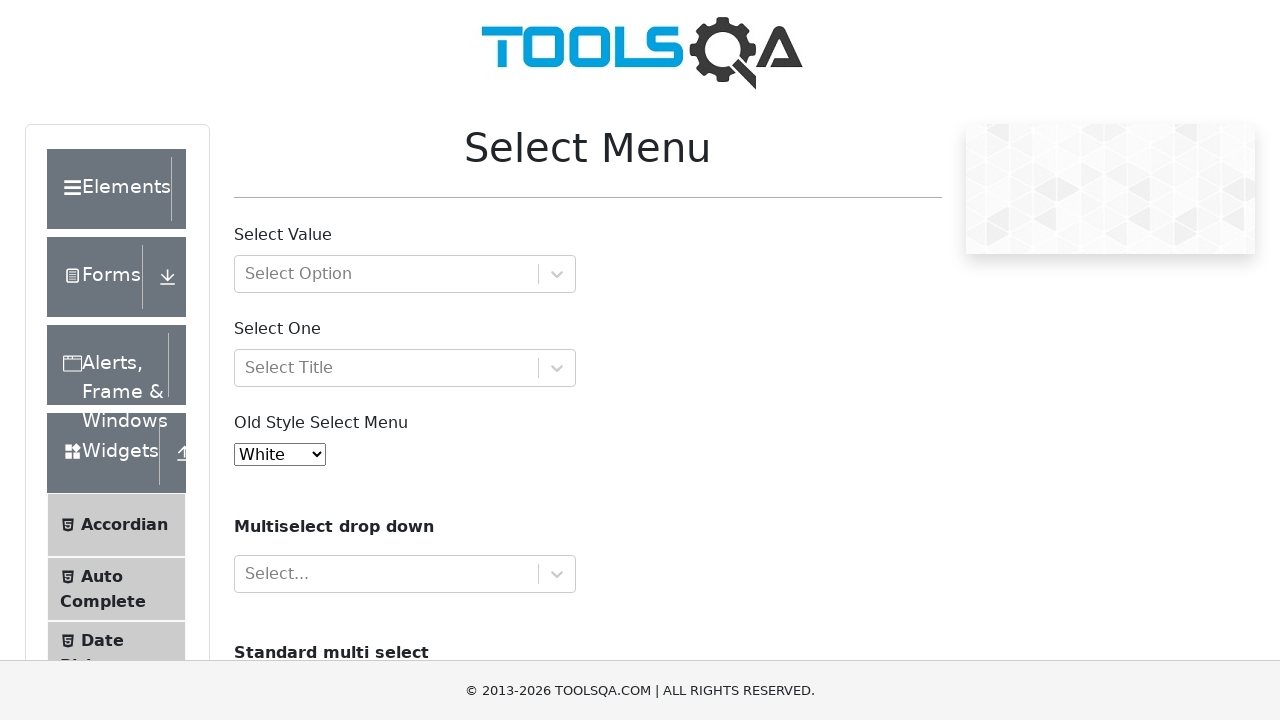

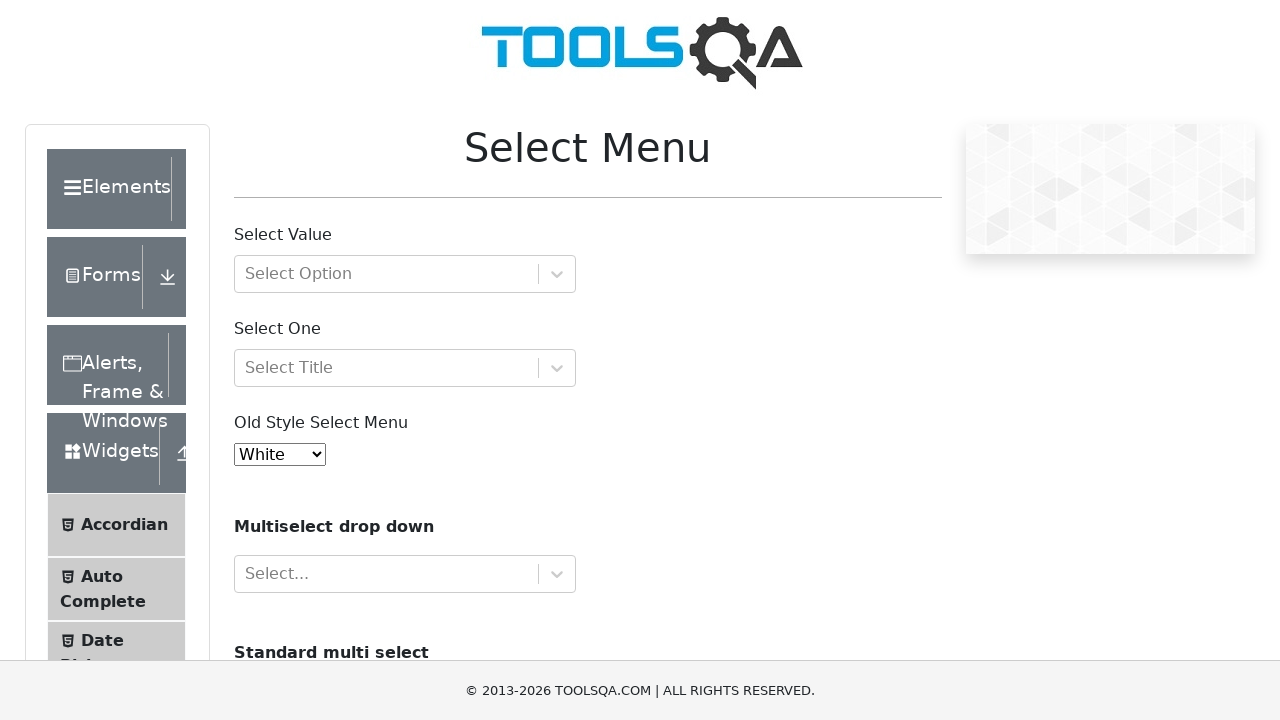